Tests bus ticket booking by entering Hyderabad as source, Guntur as destination, selecting a journey date, and clicking search.

Starting URL: https://www.apsrtconline.in/

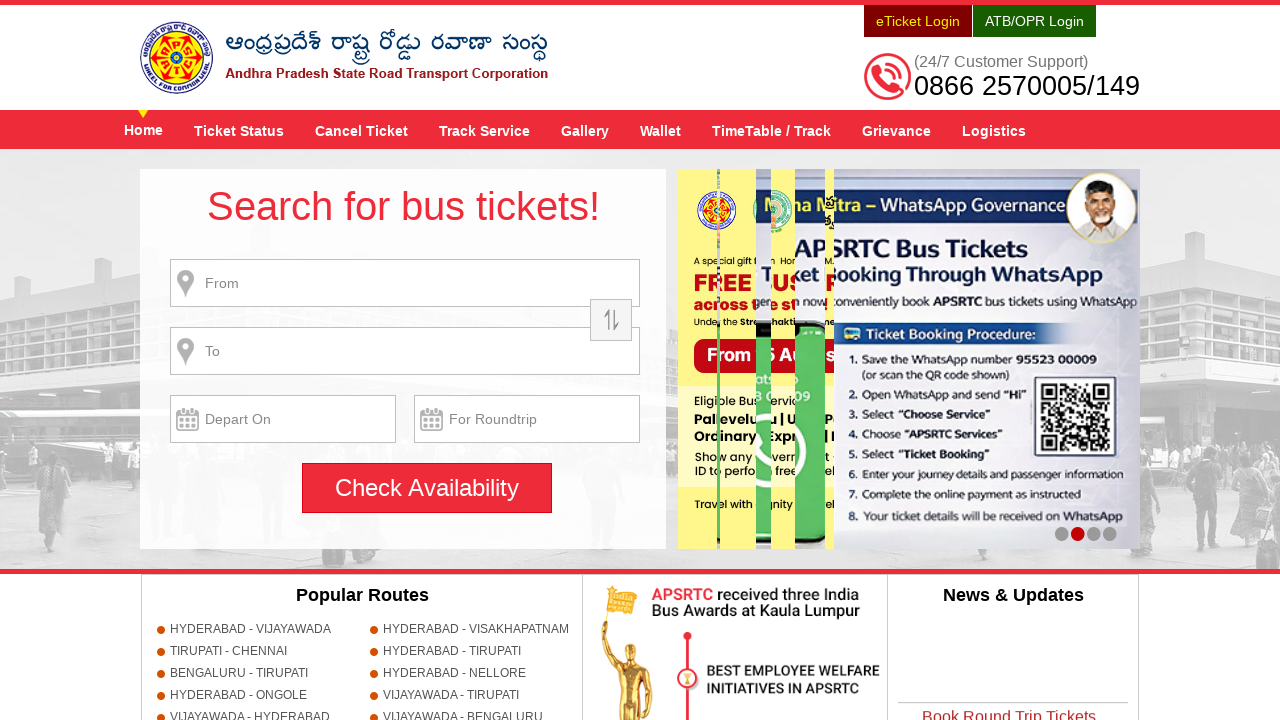

Filled source city field with 'HYDERABAD' on input[name='source'][size='22']
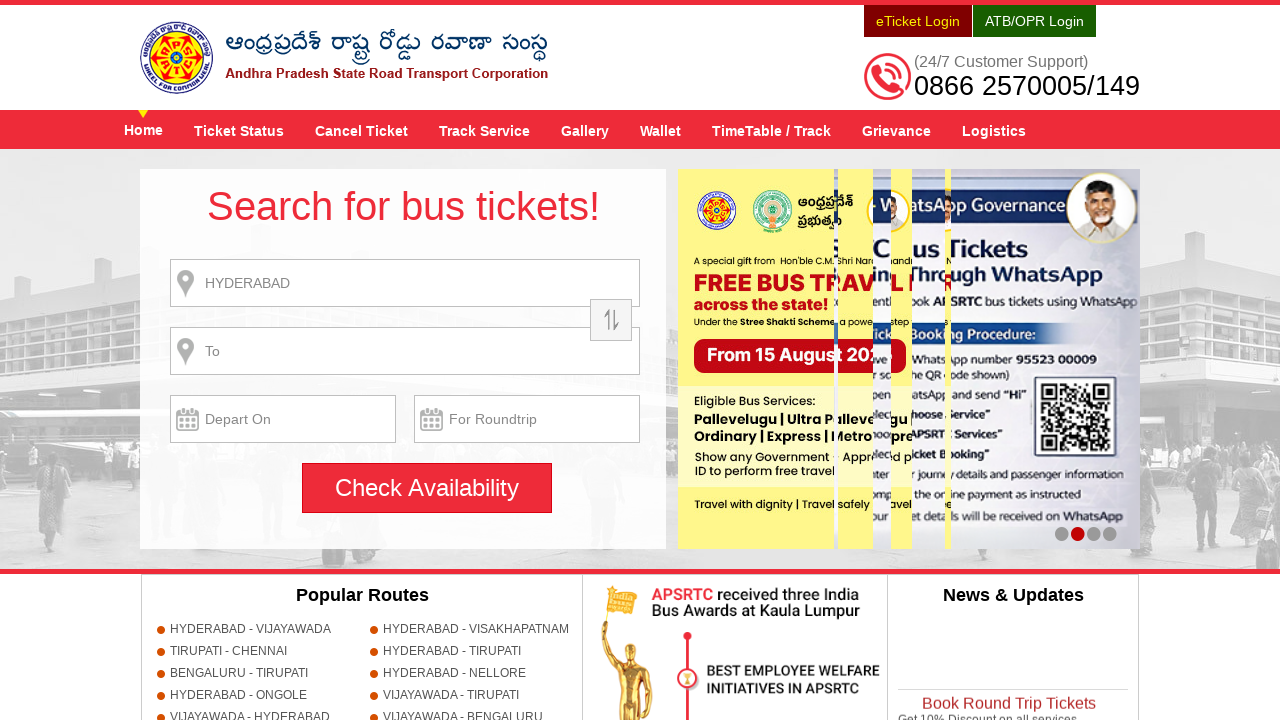

Waited 1 second for source field to process
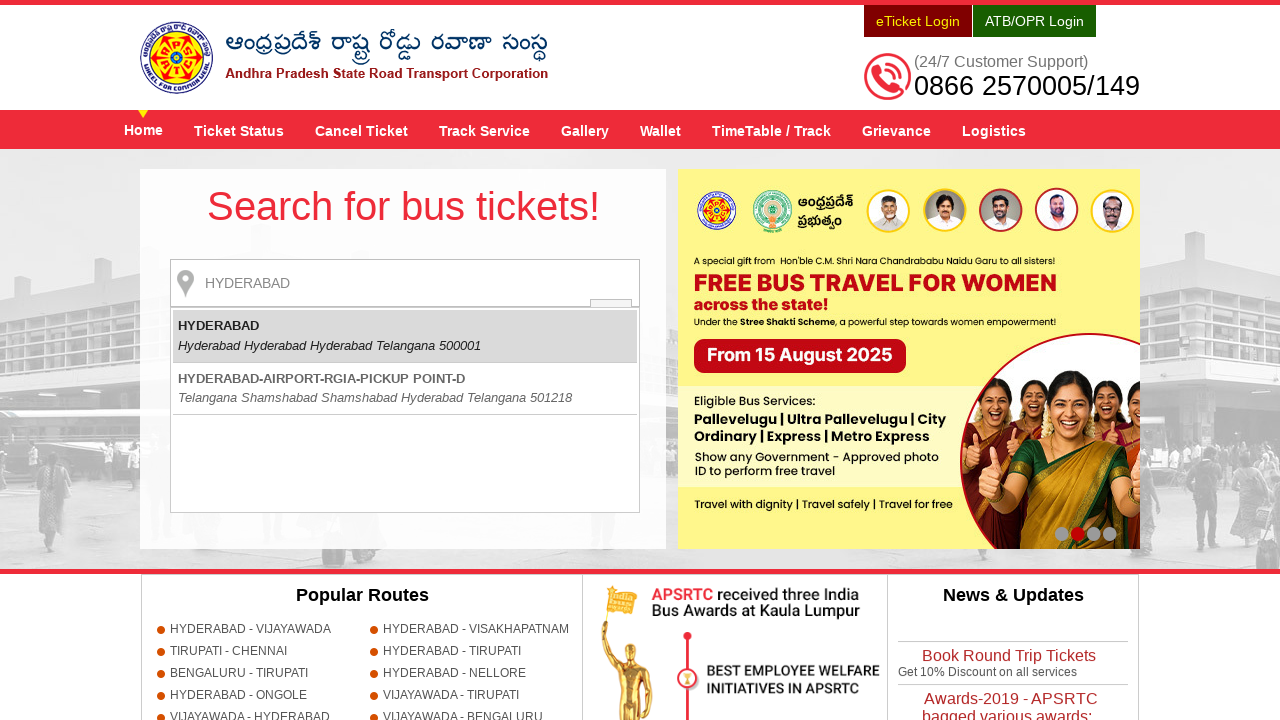

Pressed Enter to confirm source city selection
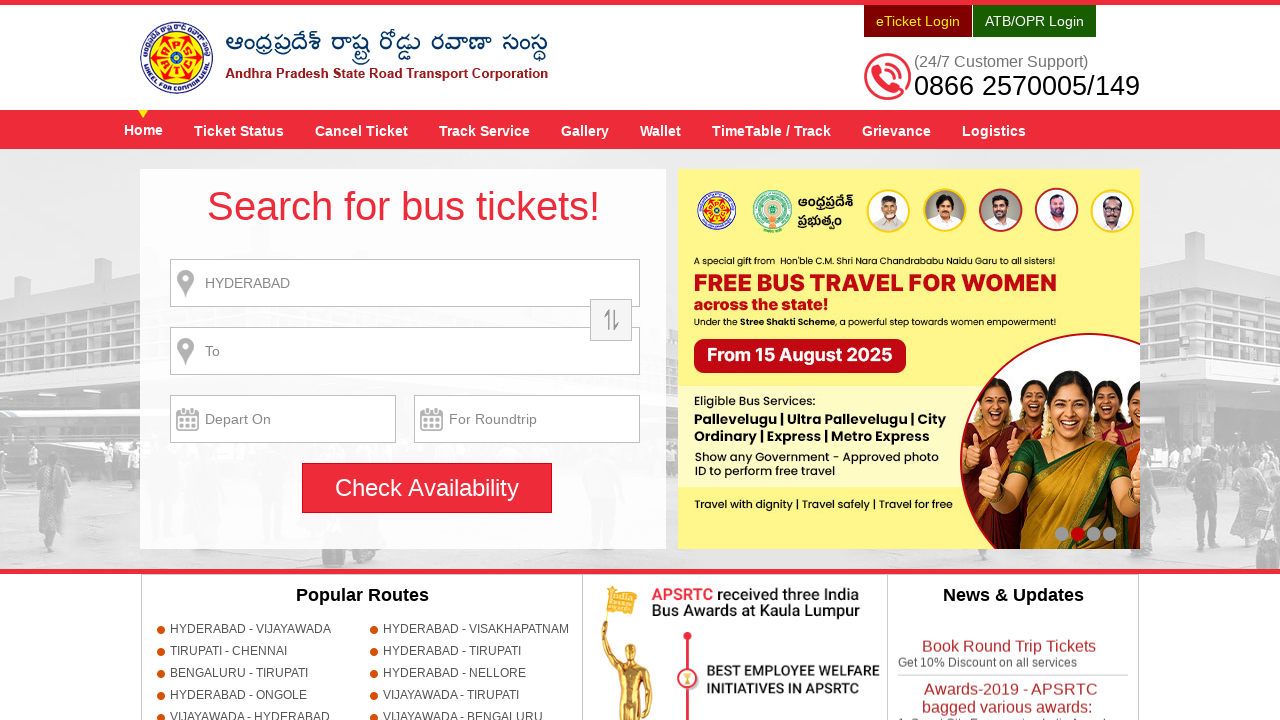

Filled destination city field with 'GUNTUR' on input[id*='toPlaceN']
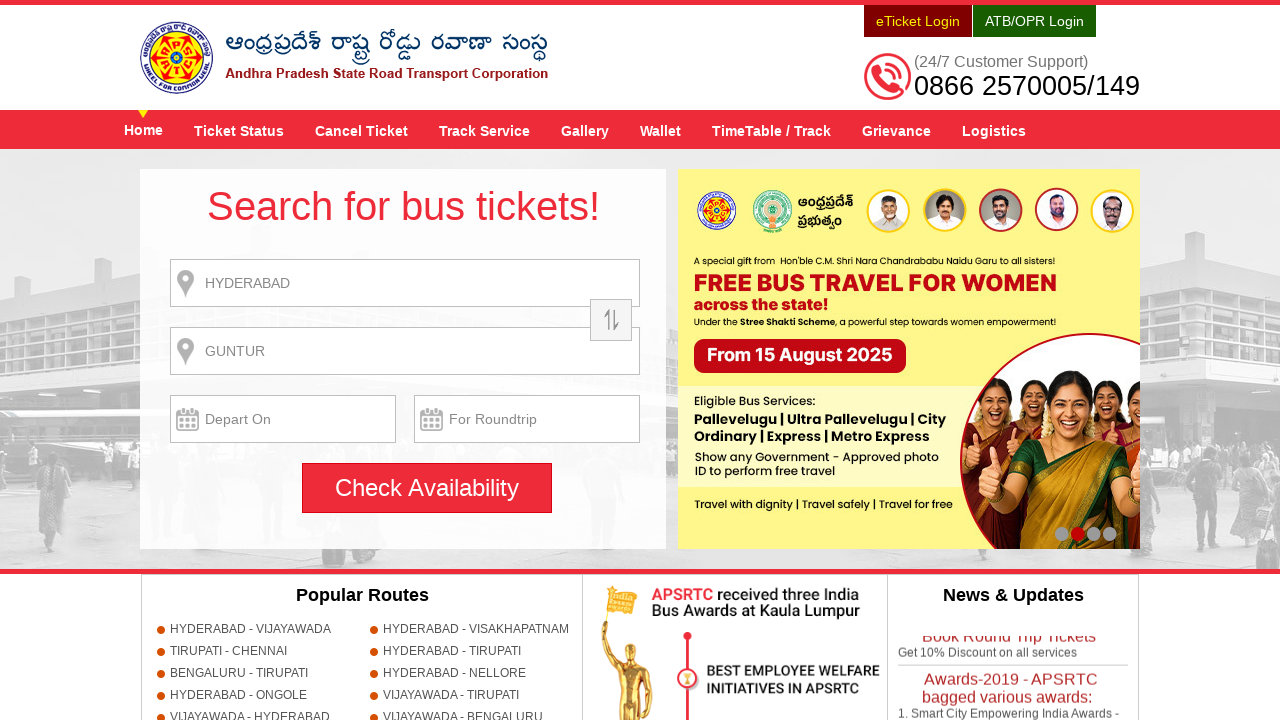

Waited 1 second for destination field to process
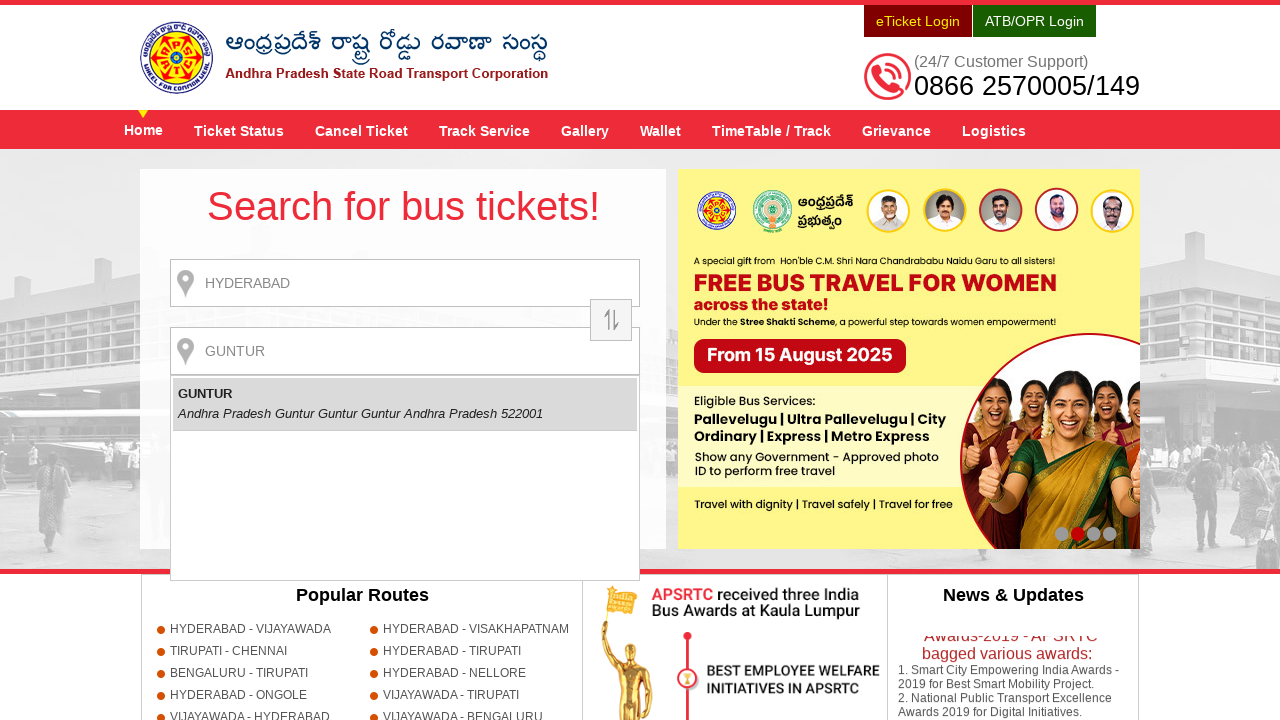

Pressed Enter to confirm destination city selection
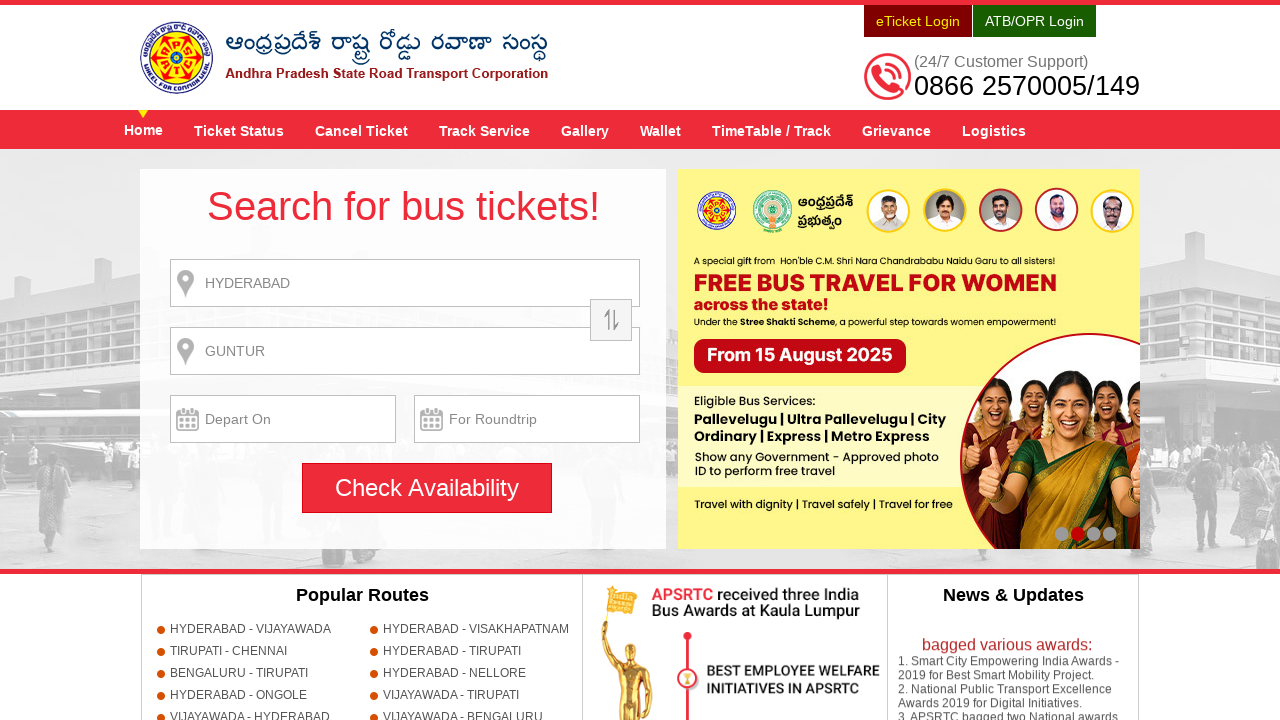

Clicked on journey date input to open calendar at (283, 419) on input#txtJourneyDate
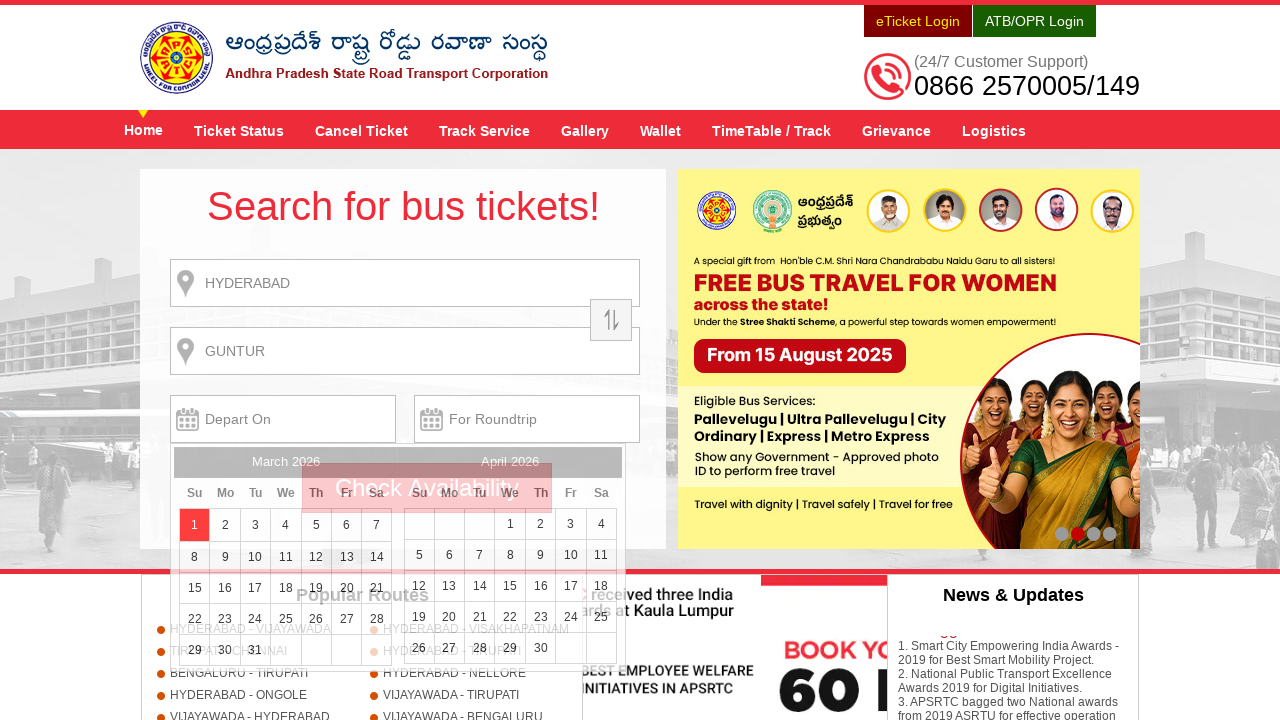

Selected date 10 from the calendar at (255, 557) on xpath=//a[text()='10']
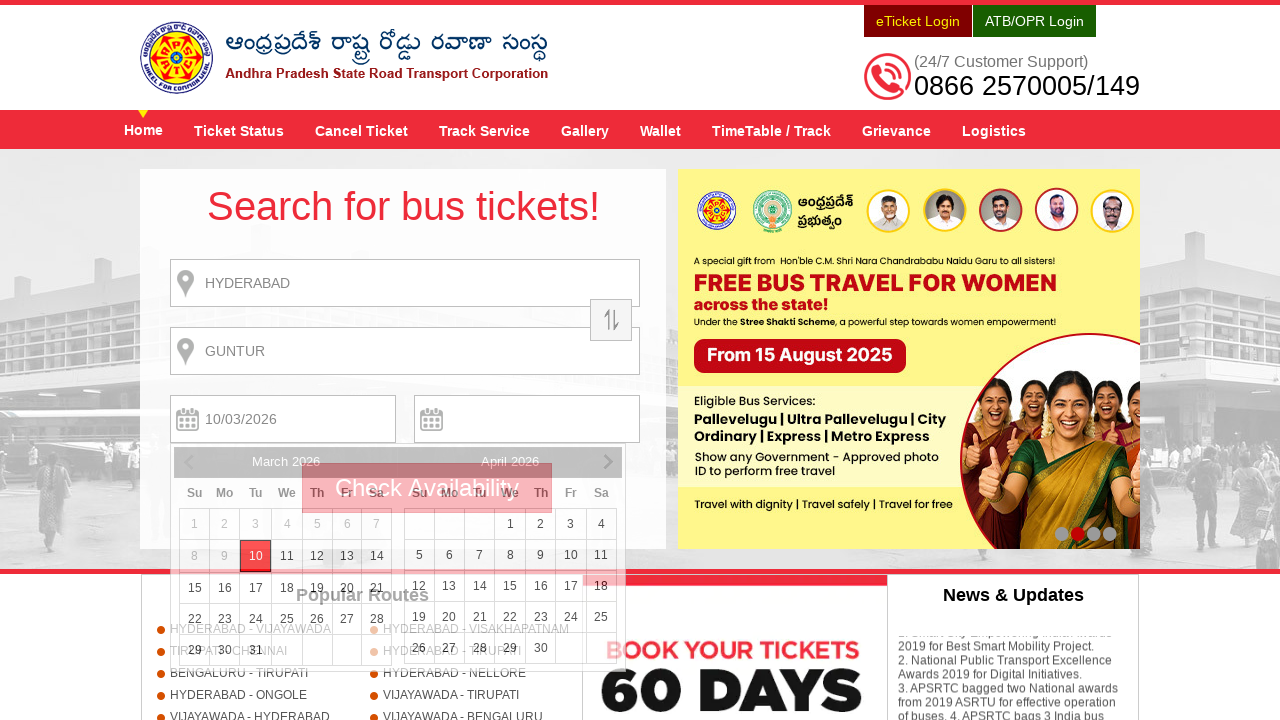

Clicked search button to search for bus tickets at (427, 488) on input#searchBtn
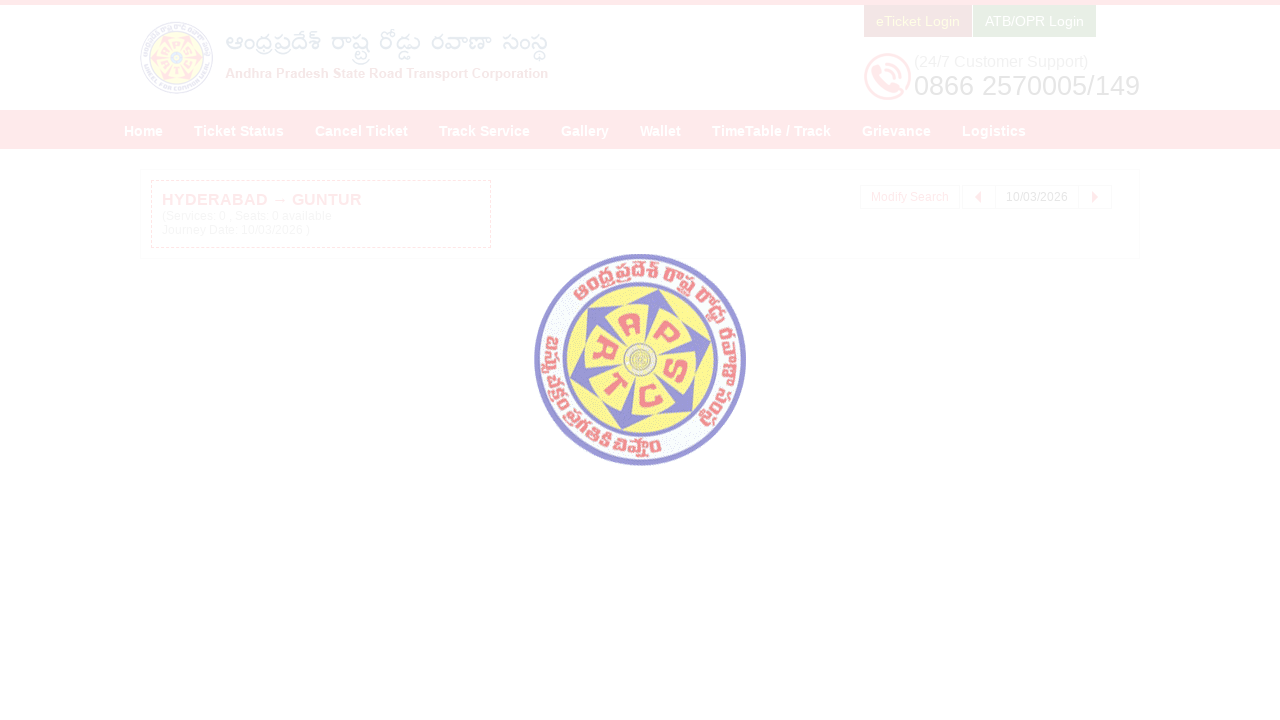

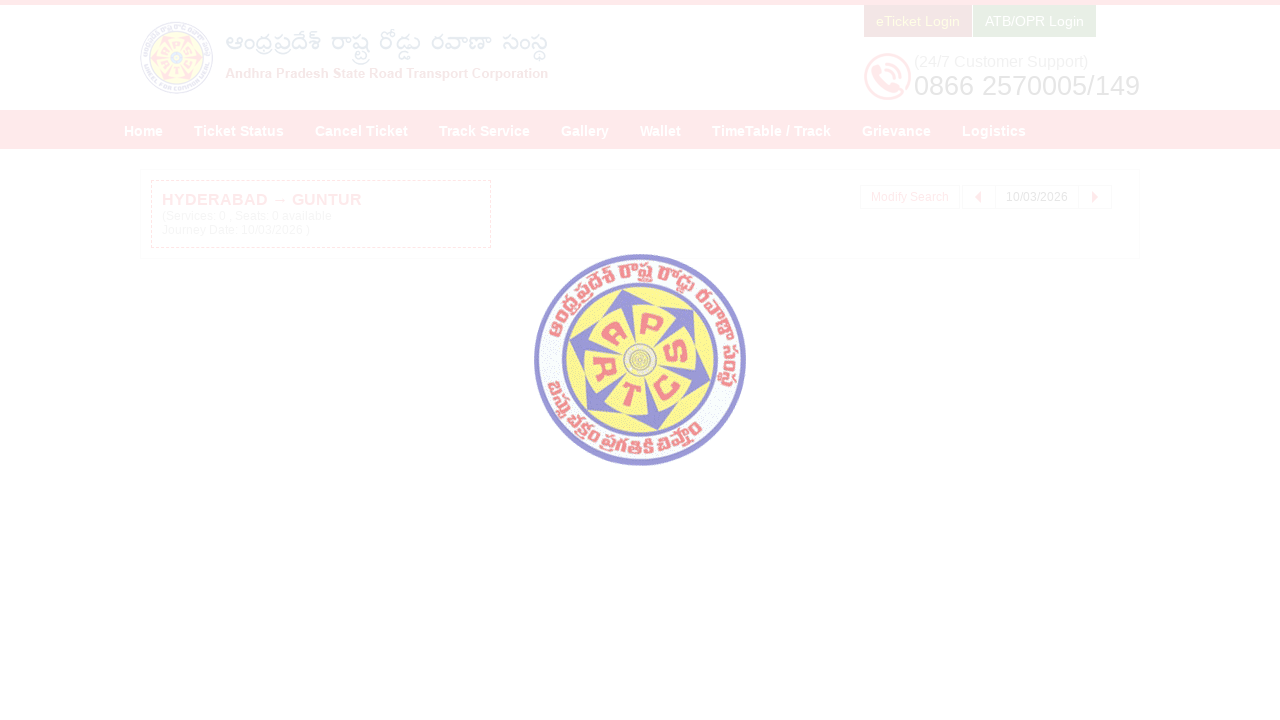